Navigates to Taipei bus route 信義幹線 information page, waits for the page to load, triggers data update via JavaScript, and verifies the page content is displayed.

Starting URL: https://pda5284.gov.taipei/MQS/route.jsp?rid=15708

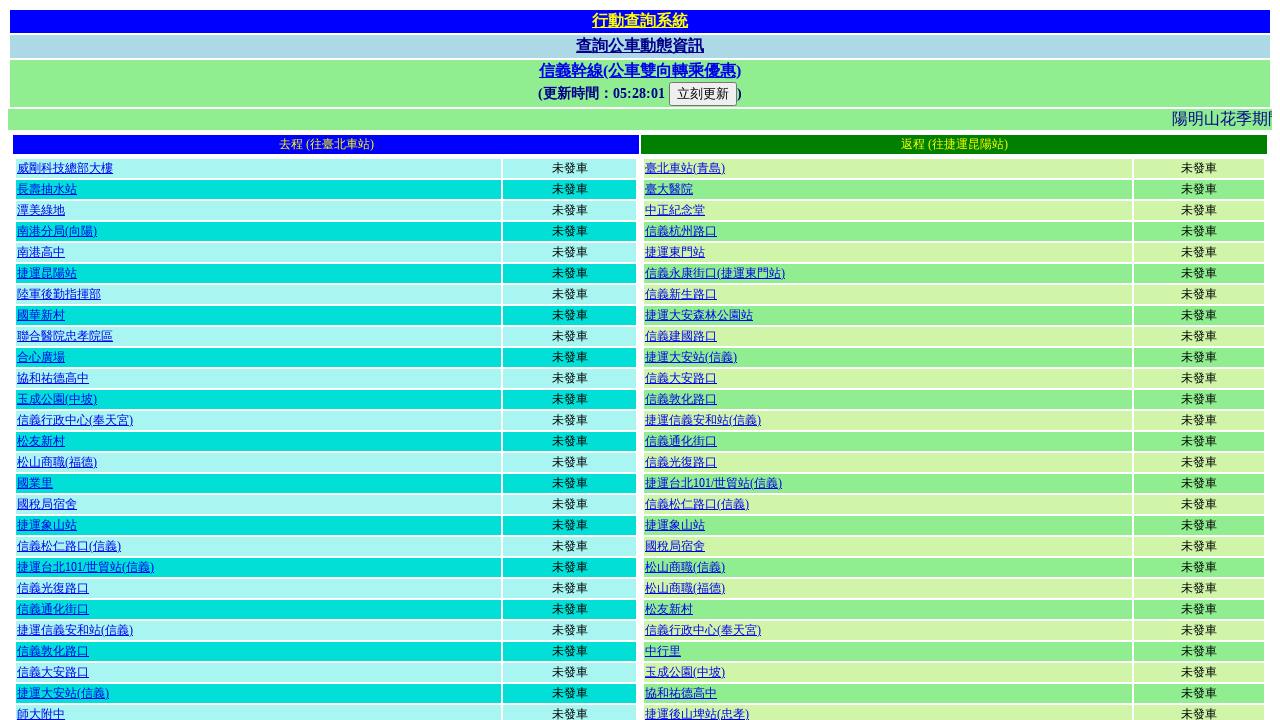

Waited for update time element to be present, indicating page loaded
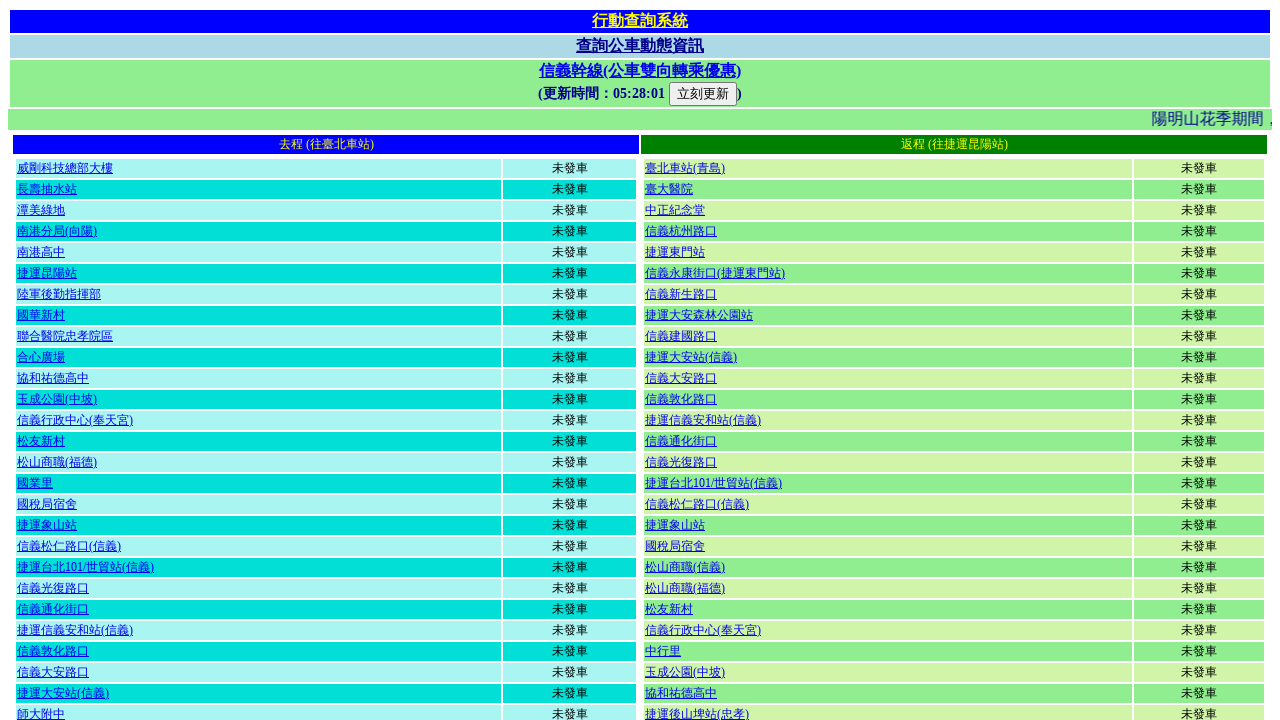

Executed JavaScript queryDyna() to trigger data update
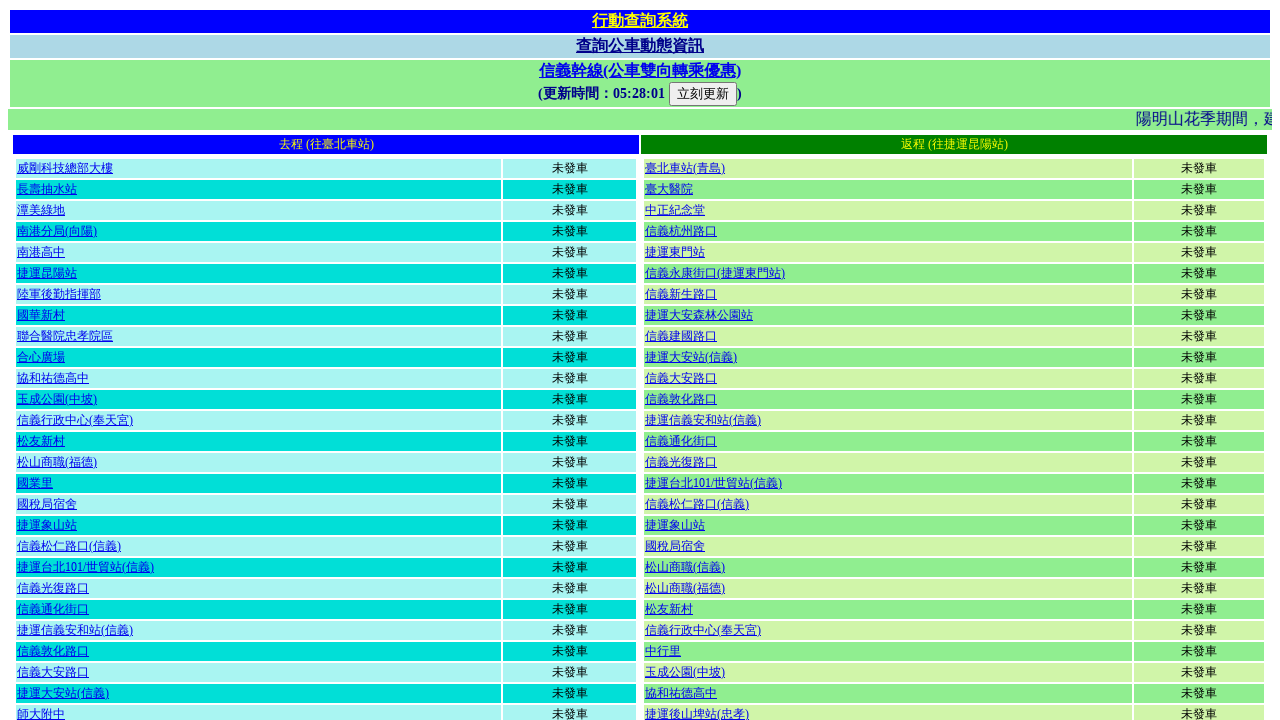

Waited for data update completion, verified update time contains ':'
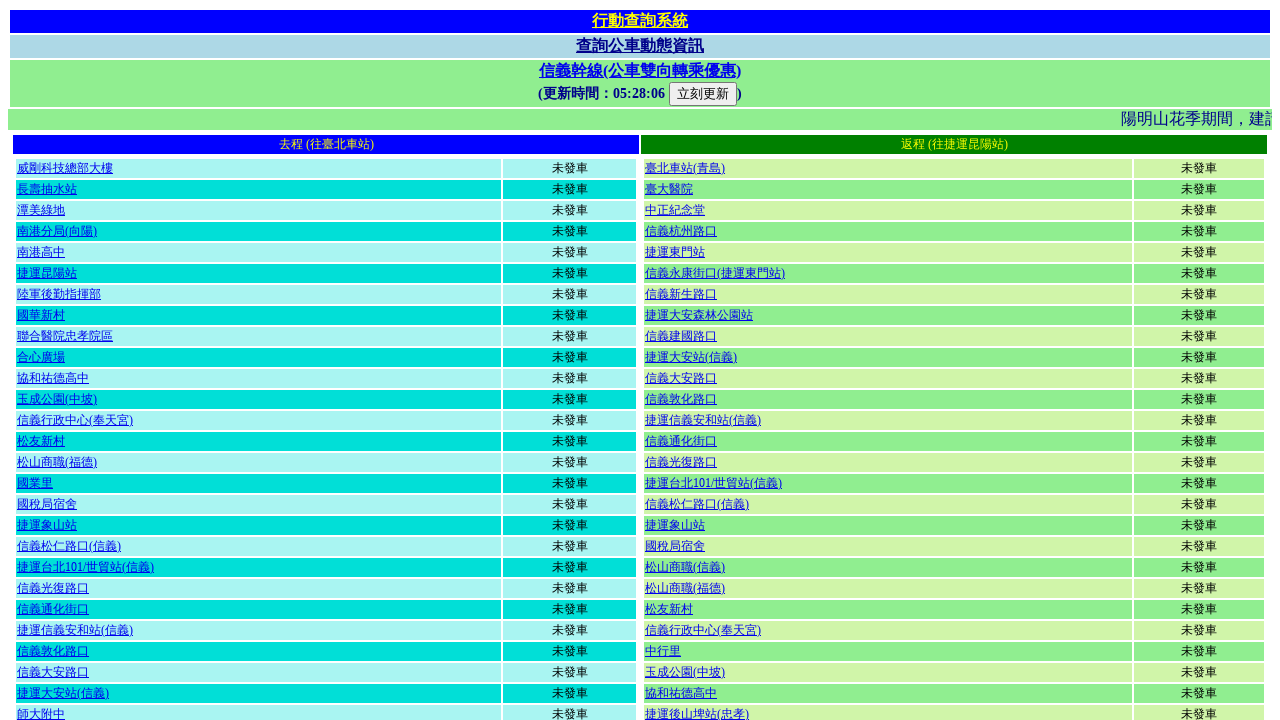

Verified station link '信義大安路口' is present on the page
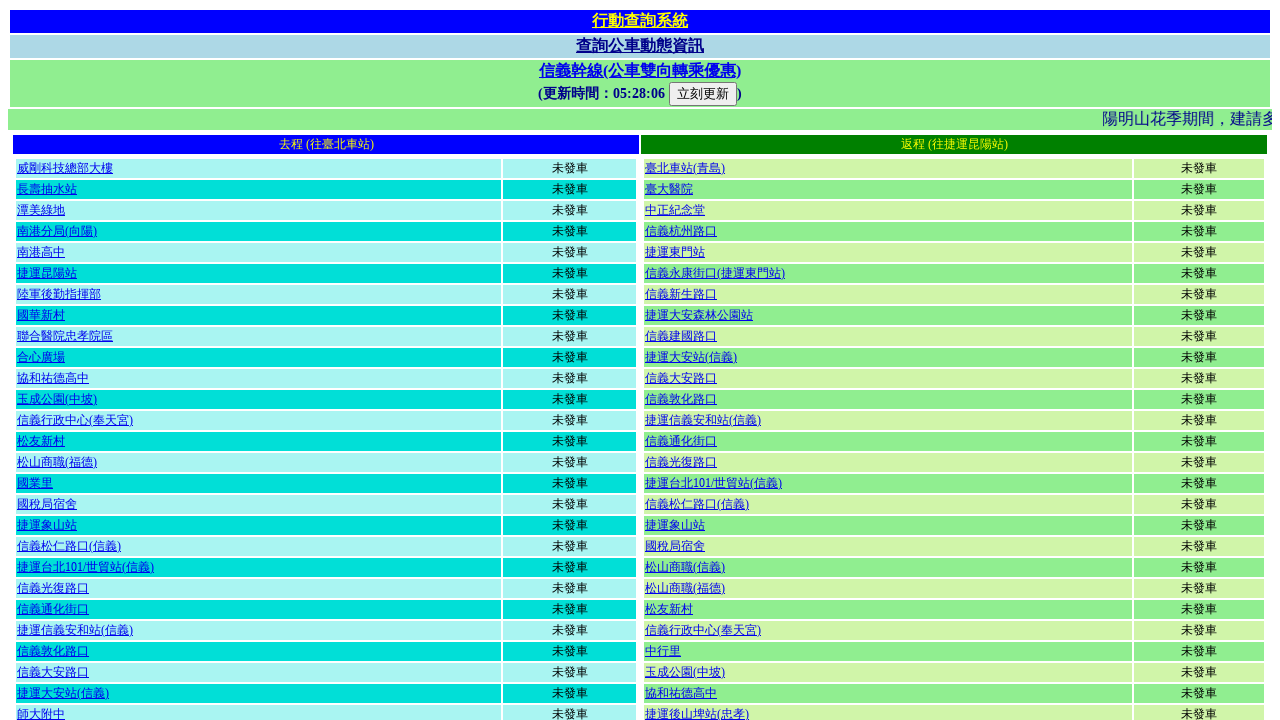

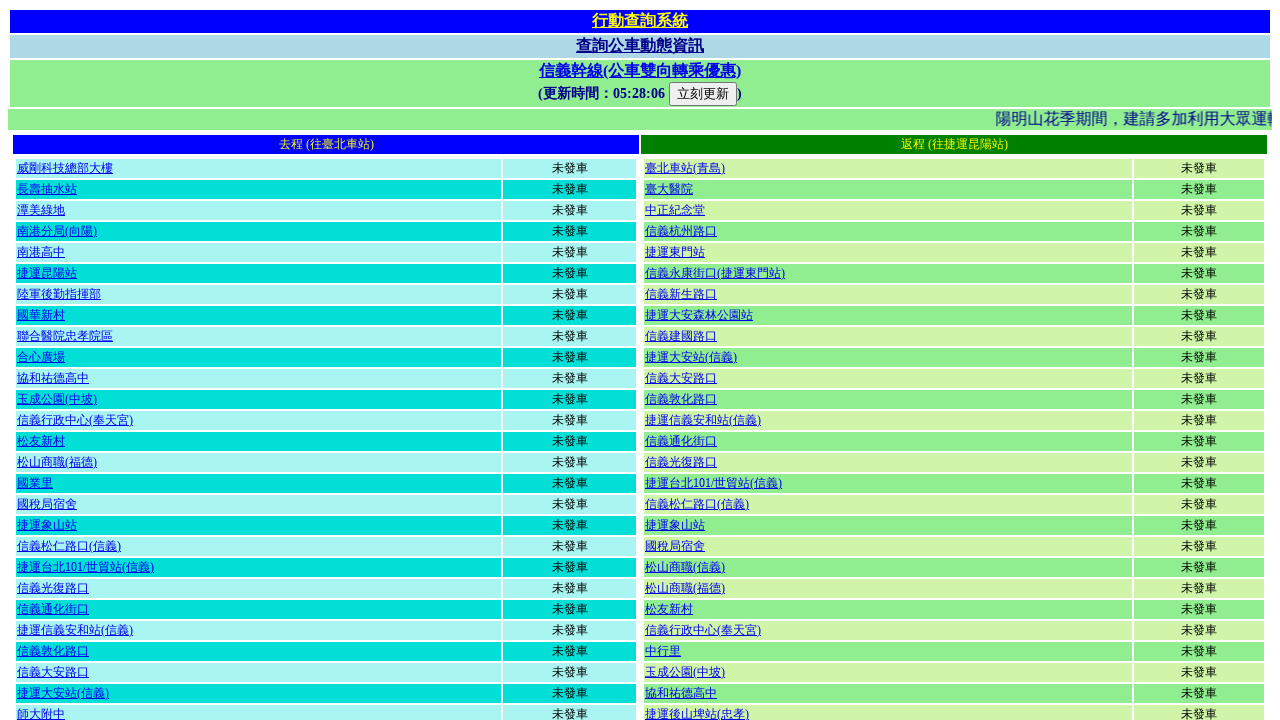